Tests checkbox functionality by iterating through all checkboxes on the page, checking and unchecking each one while verifying their state

Starting URL: https://rahulshettyacademy.com/AutomationPractice/

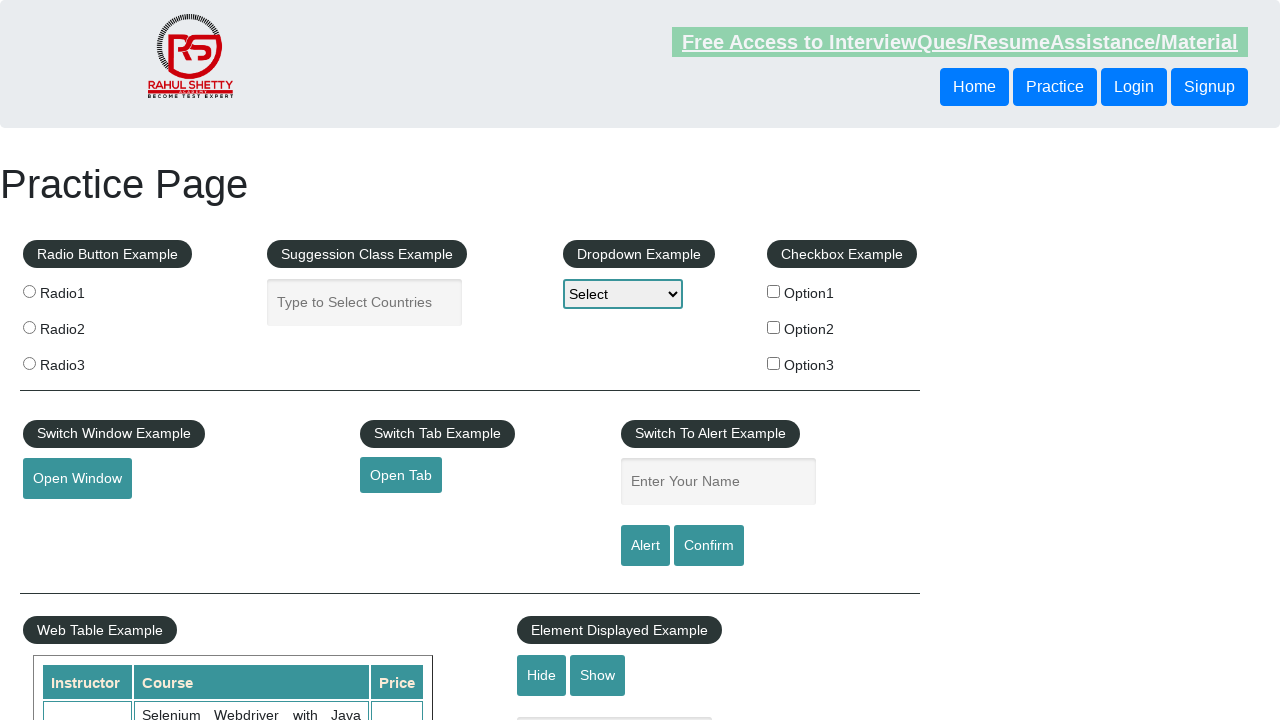

Navigated to AutomationPractice page
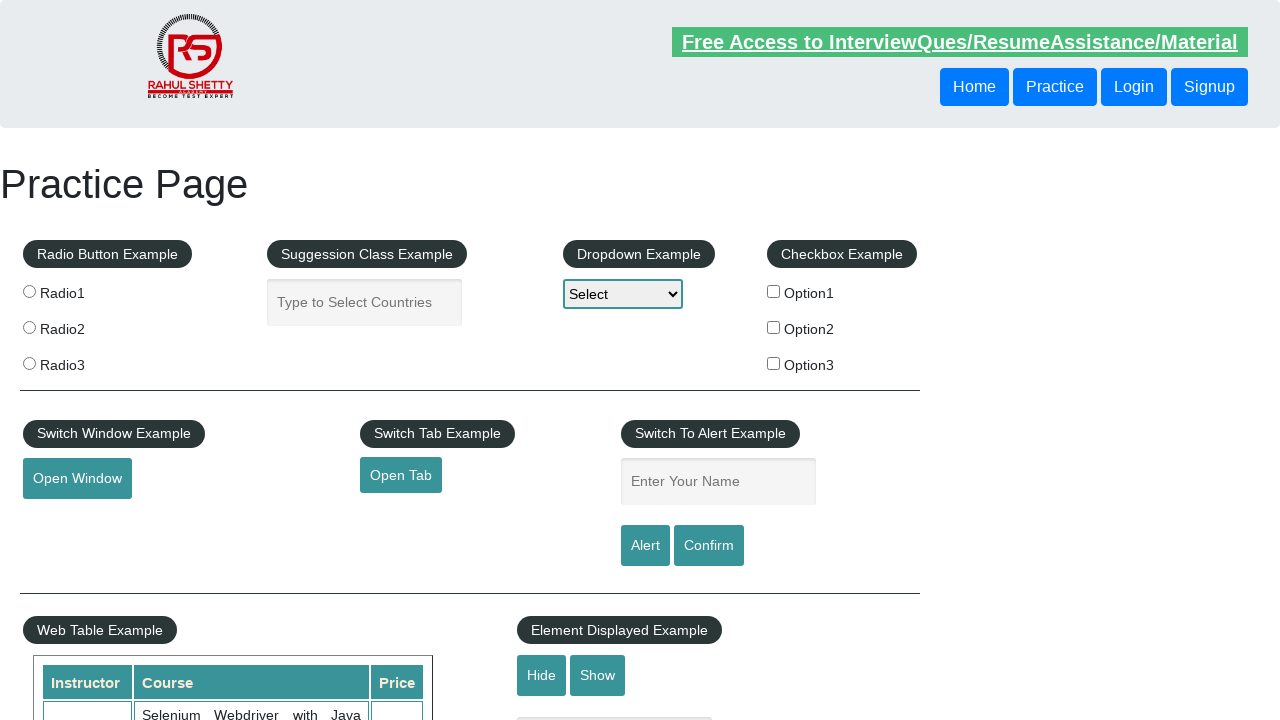

Found all checkboxes on the page
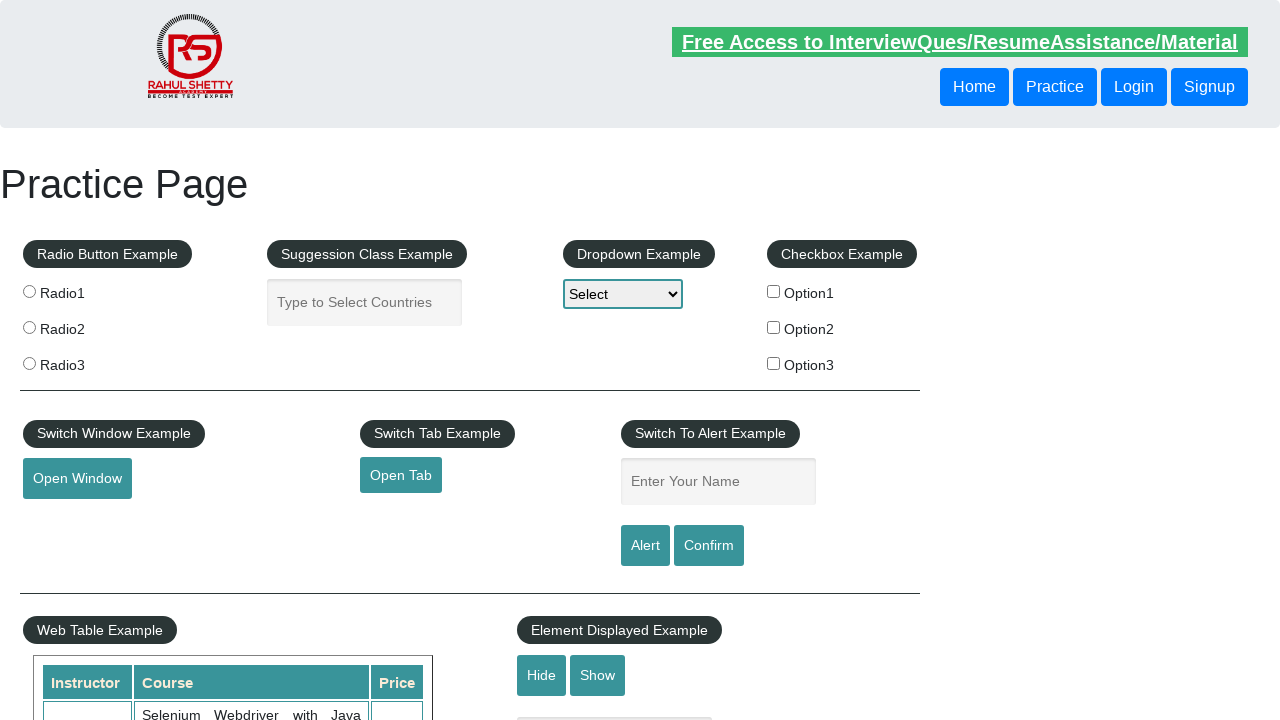

Verified checkbox is initially unchecked
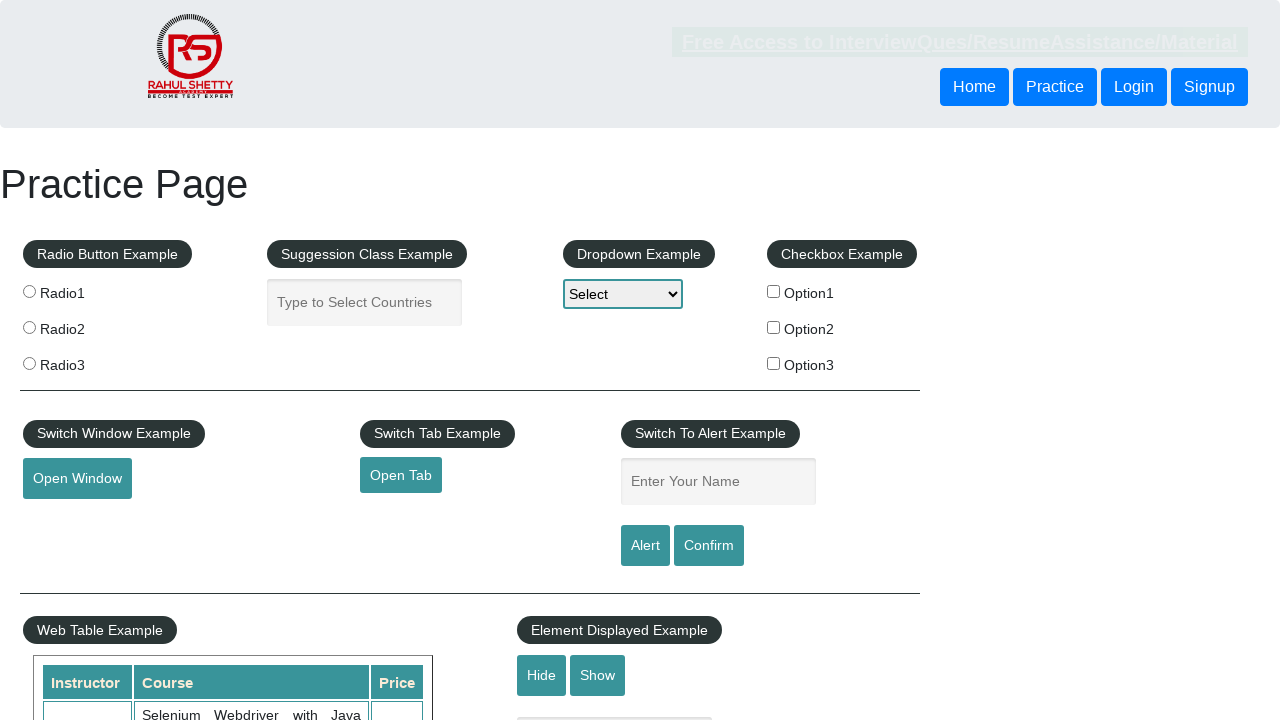

Clicked checkbox to check it at (774, 291) on input[type='checkbox'] >> nth=0
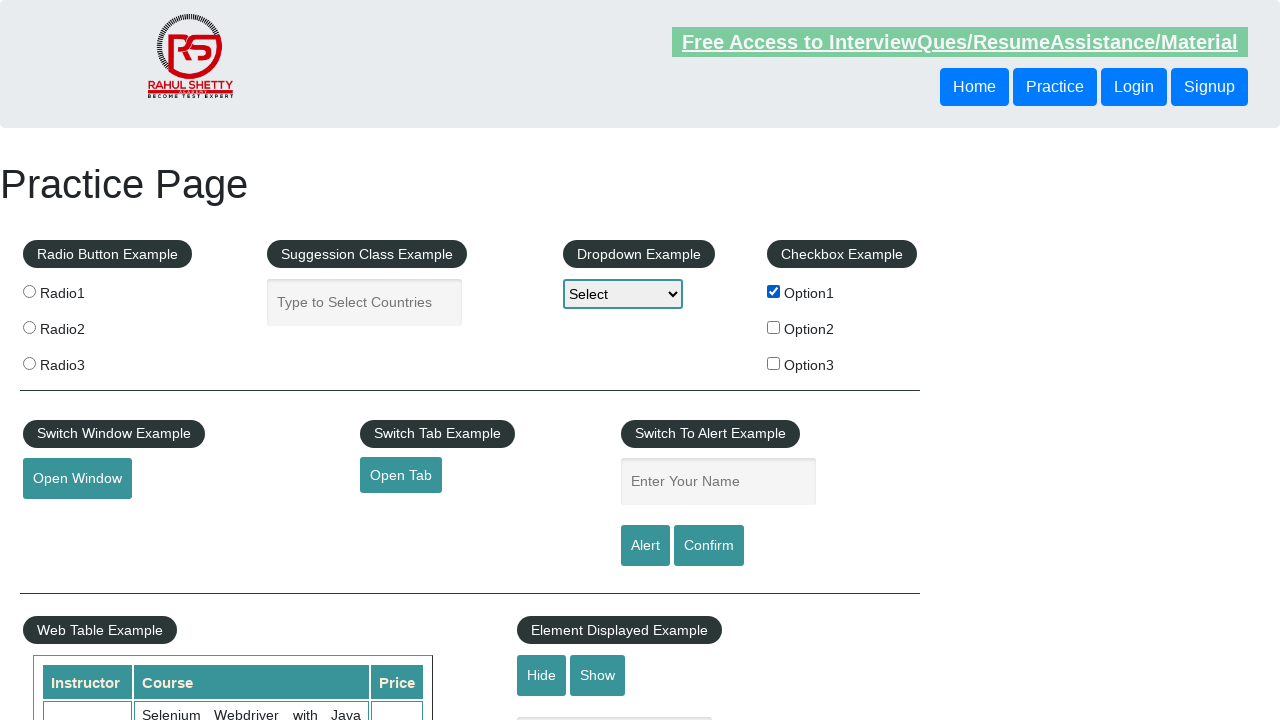

Verified checkbox is now checked
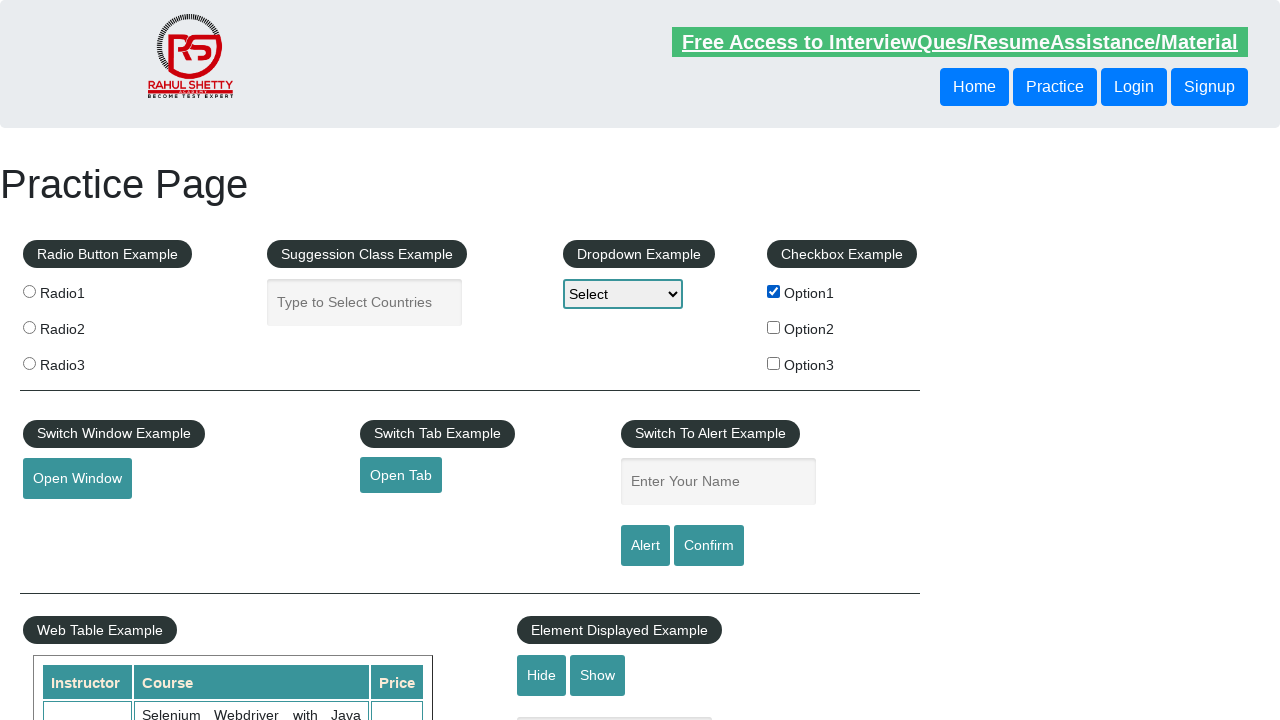

Clicked checkbox to uncheck it at (774, 291) on input[type='checkbox'] >> nth=0
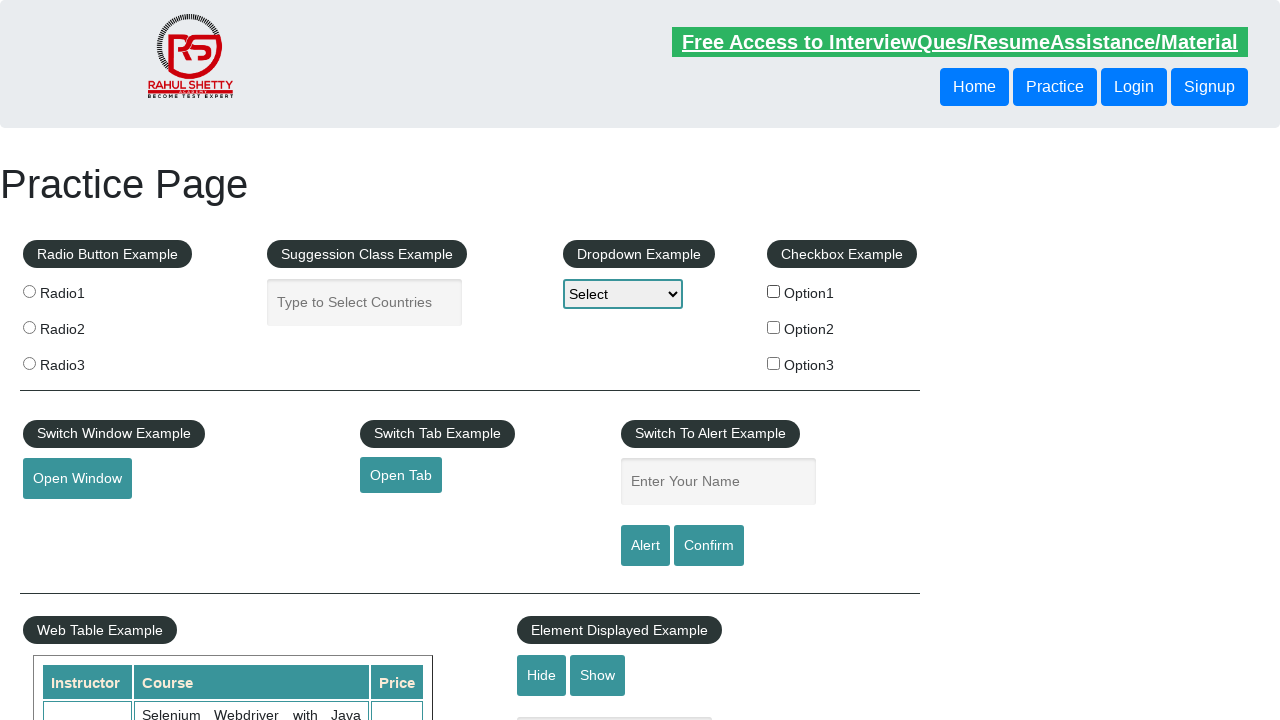

Verified checkbox is unchecked again
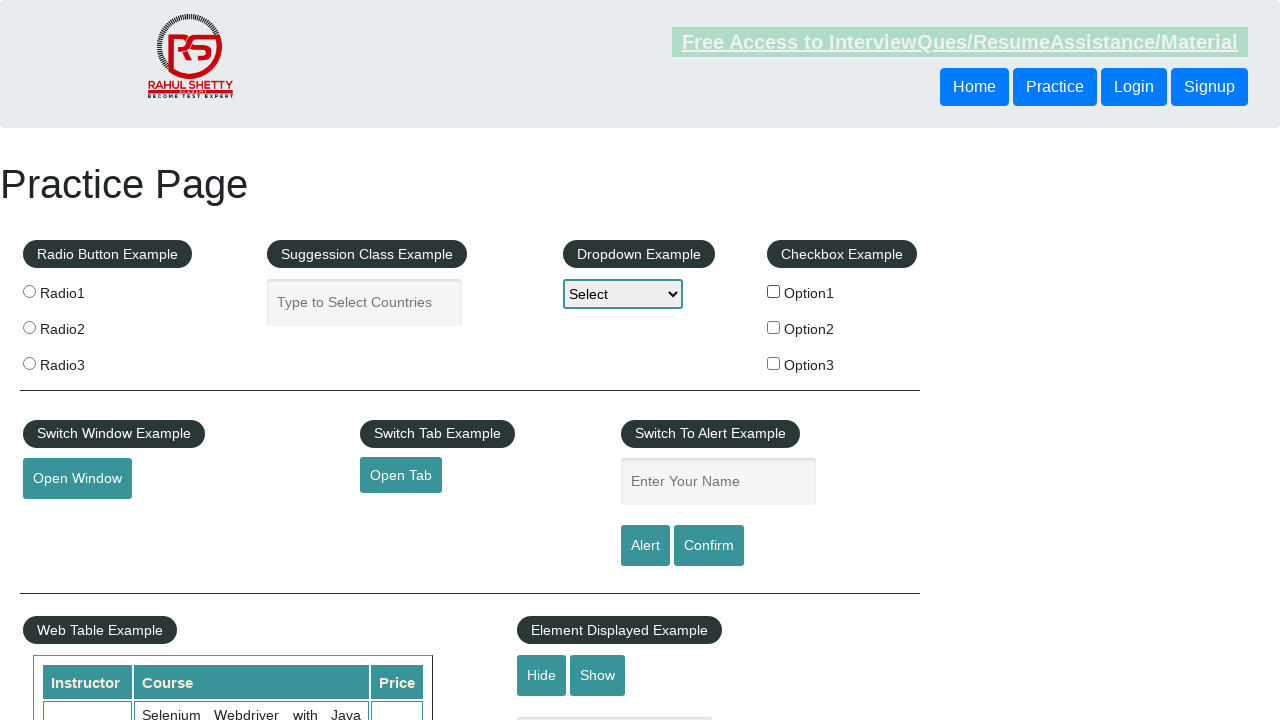

Verified checkbox is initially unchecked
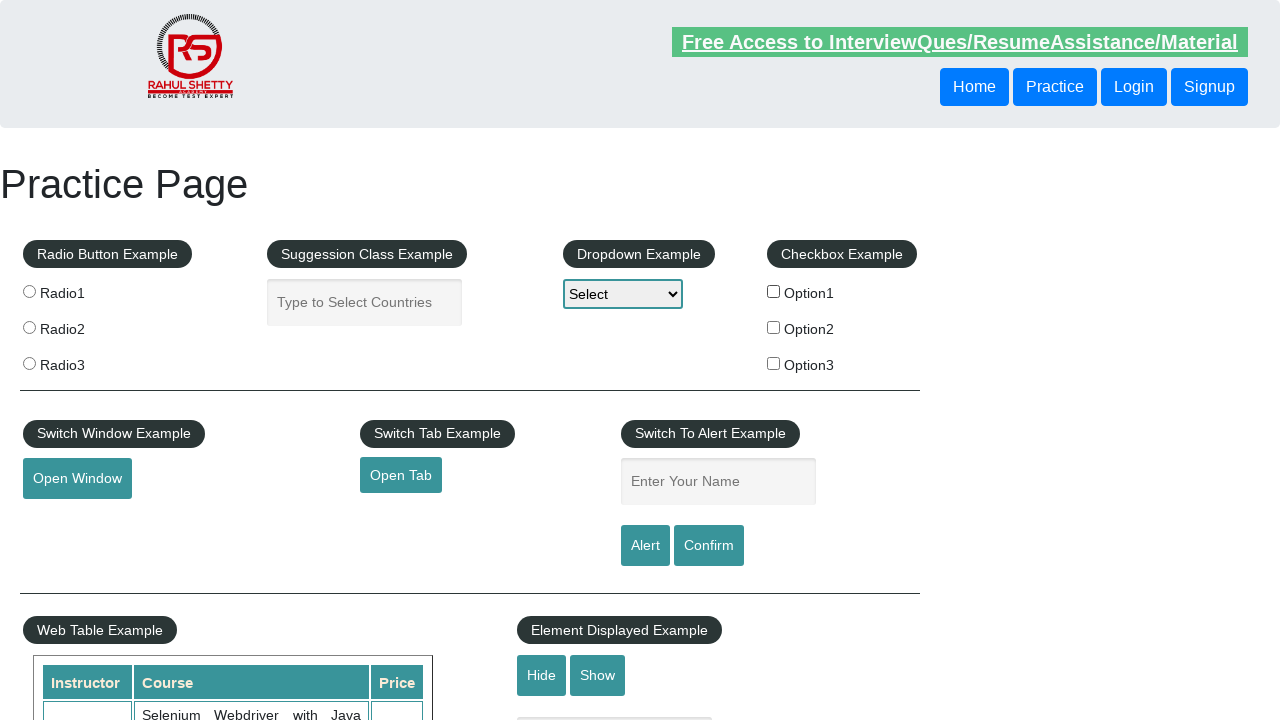

Clicked checkbox to check it at (774, 327) on input[type='checkbox'] >> nth=1
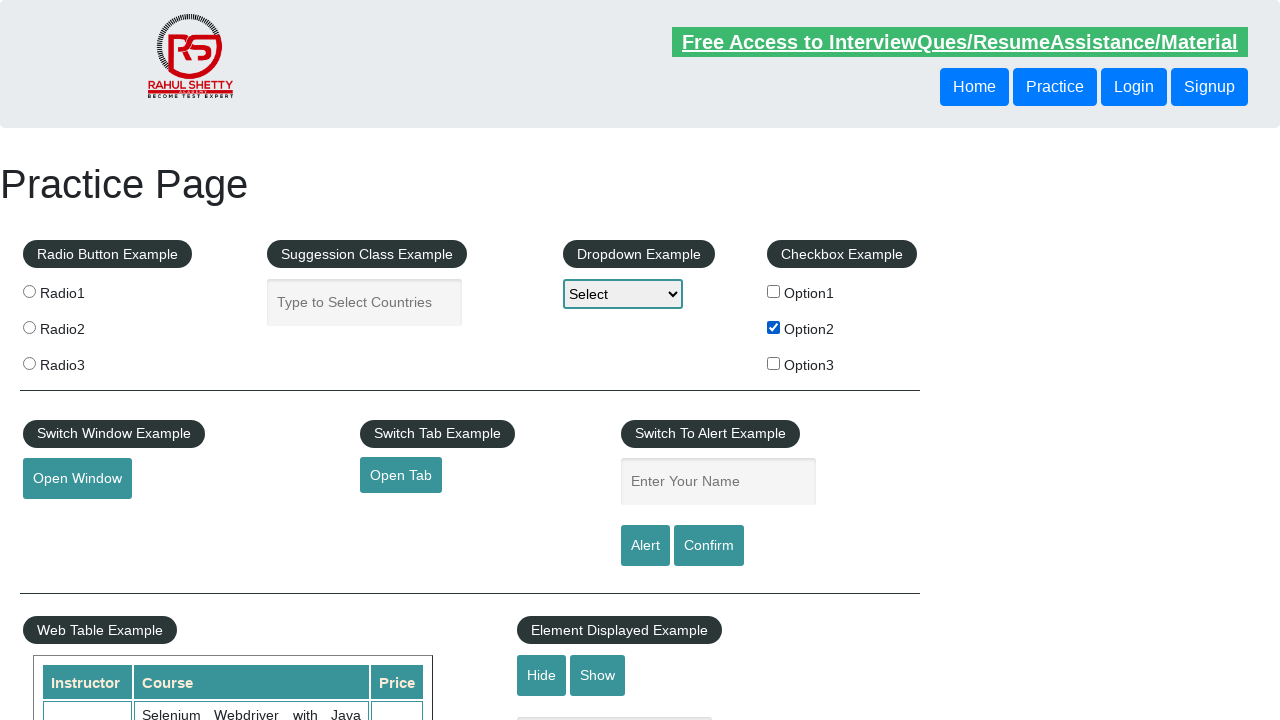

Verified checkbox is now checked
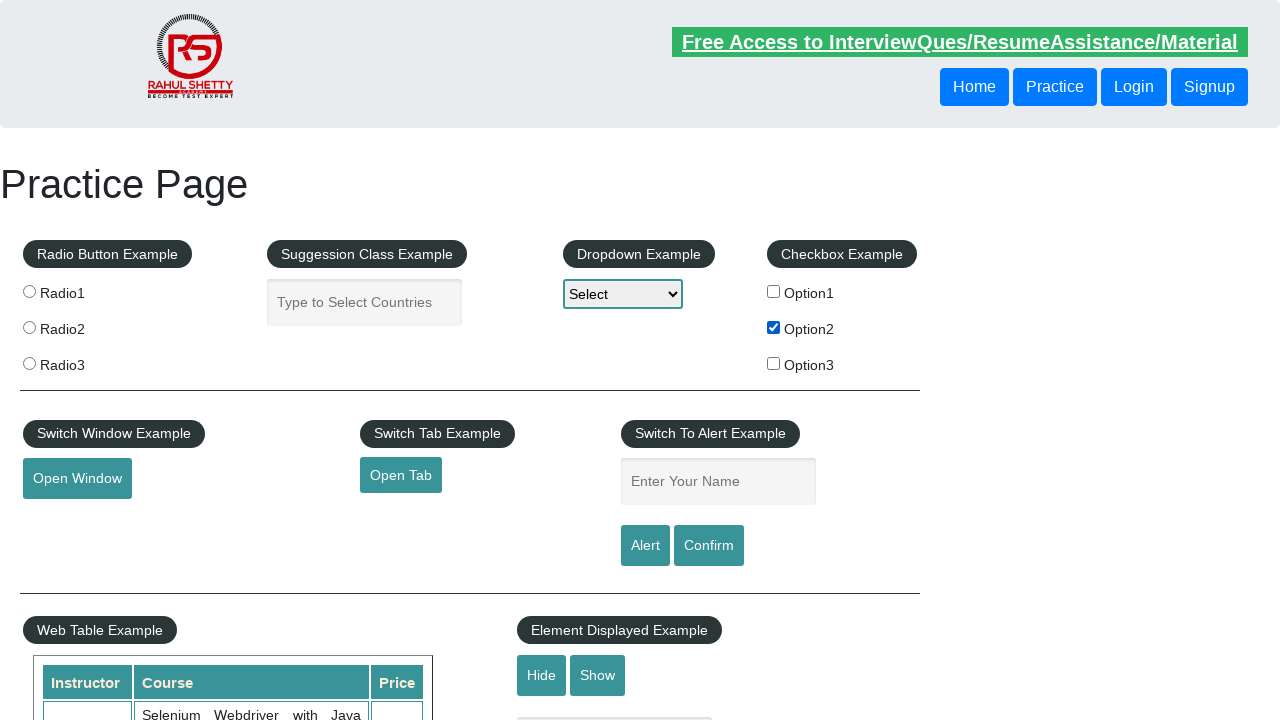

Clicked checkbox to uncheck it at (774, 327) on input[type='checkbox'] >> nth=1
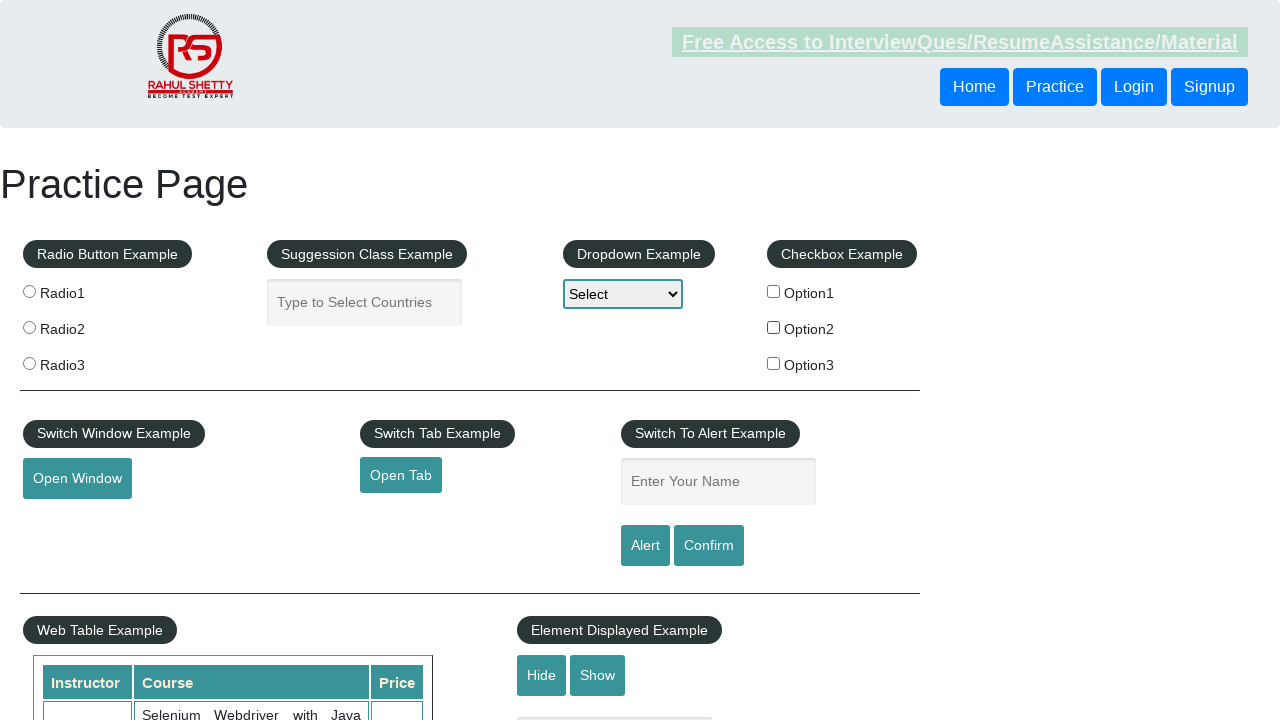

Verified checkbox is unchecked again
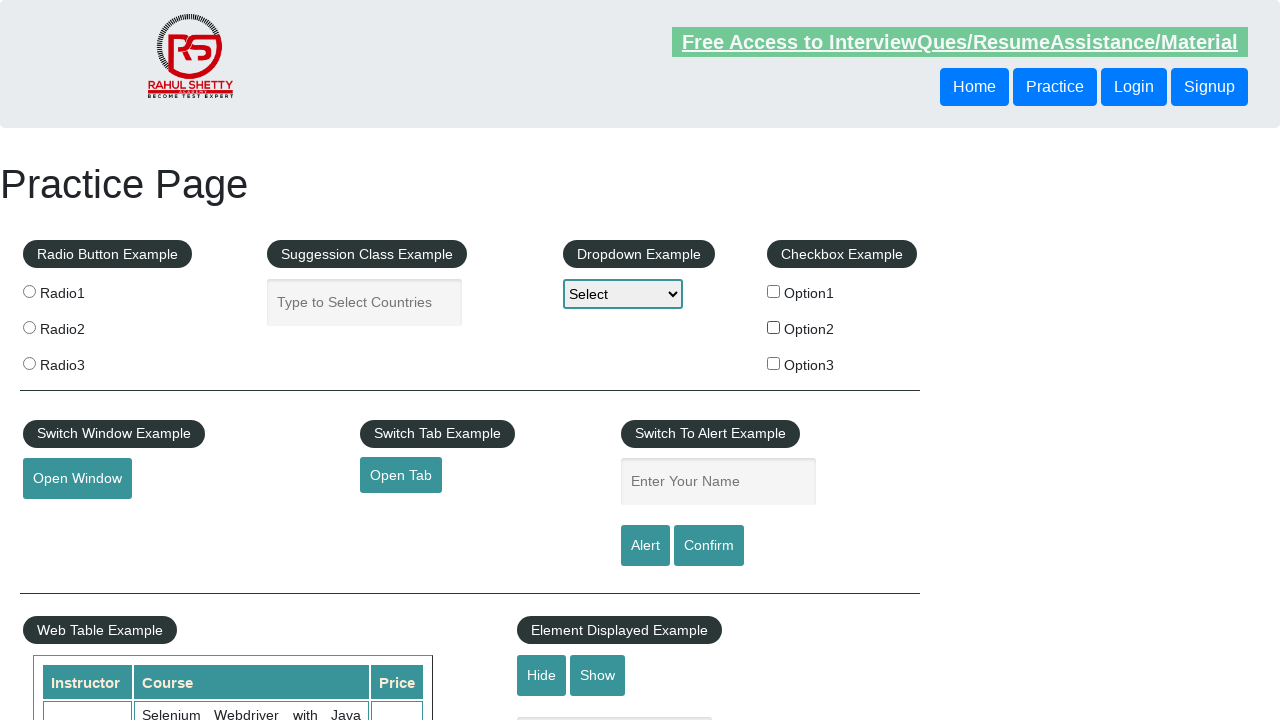

Verified checkbox is initially unchecked
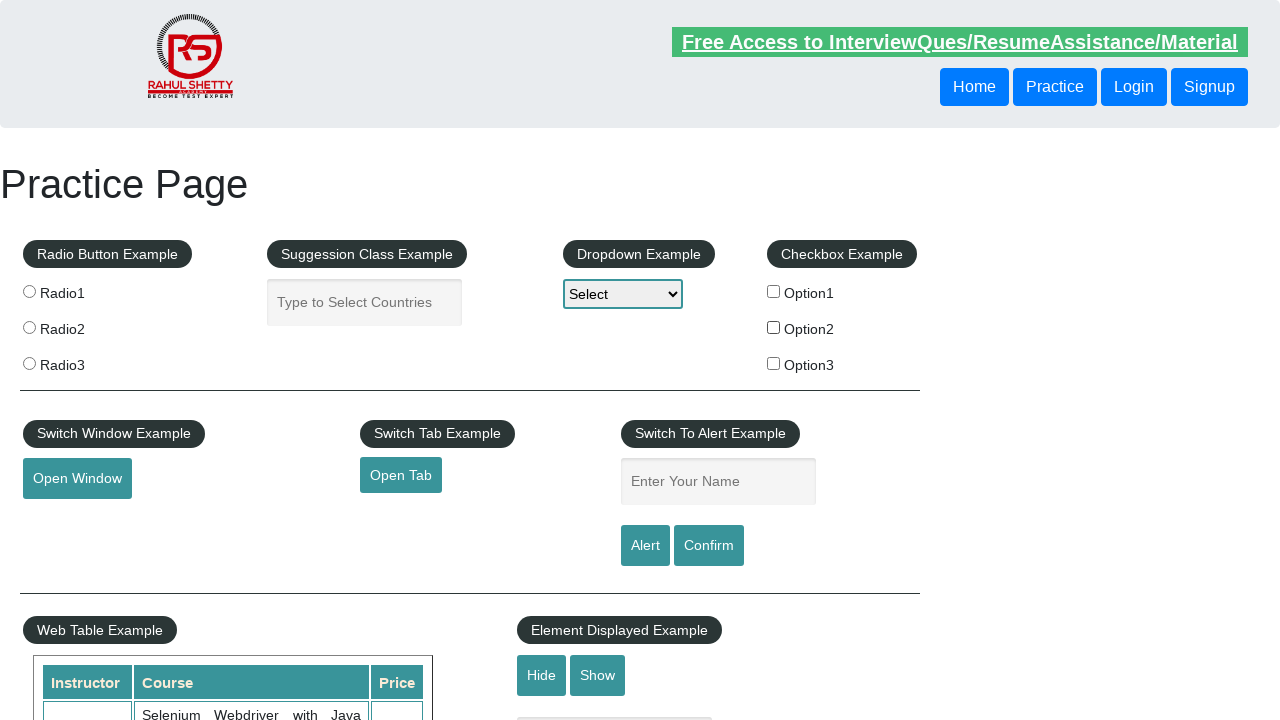

Clicked checkbox to check it at (774, 363) on input[type='checkbox'] >> nth=2
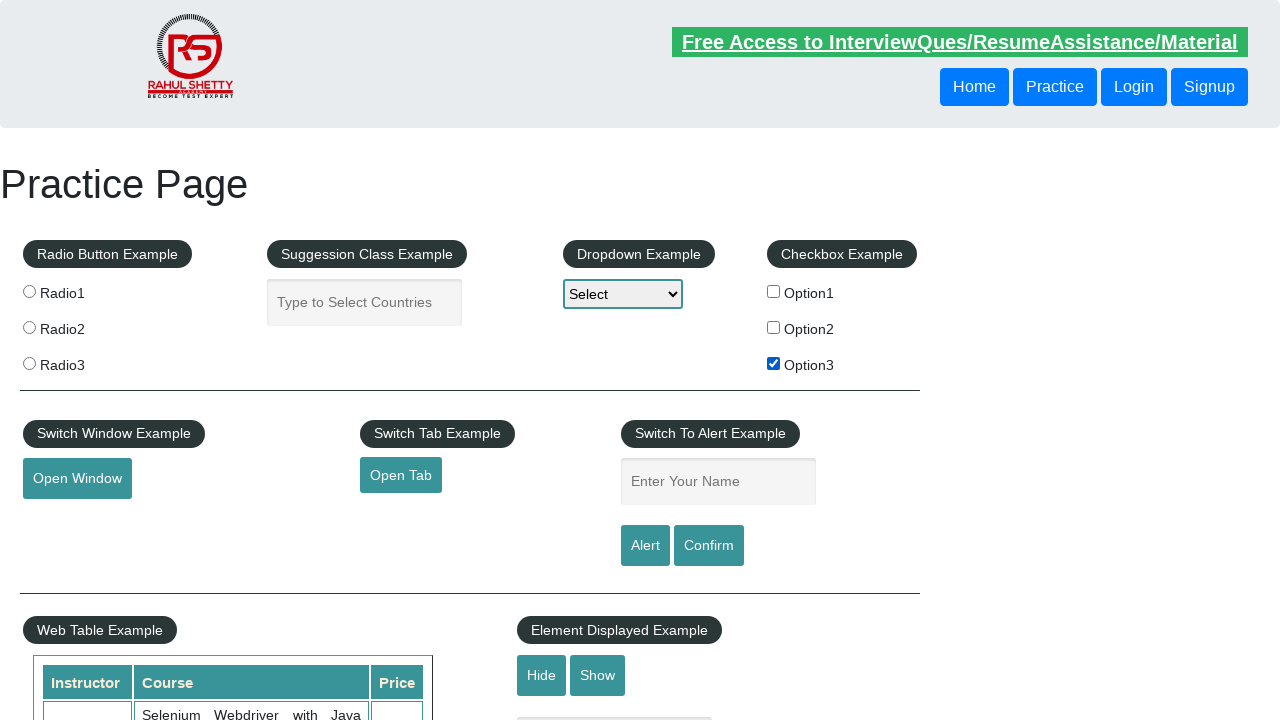

Verified checkbox is now checked
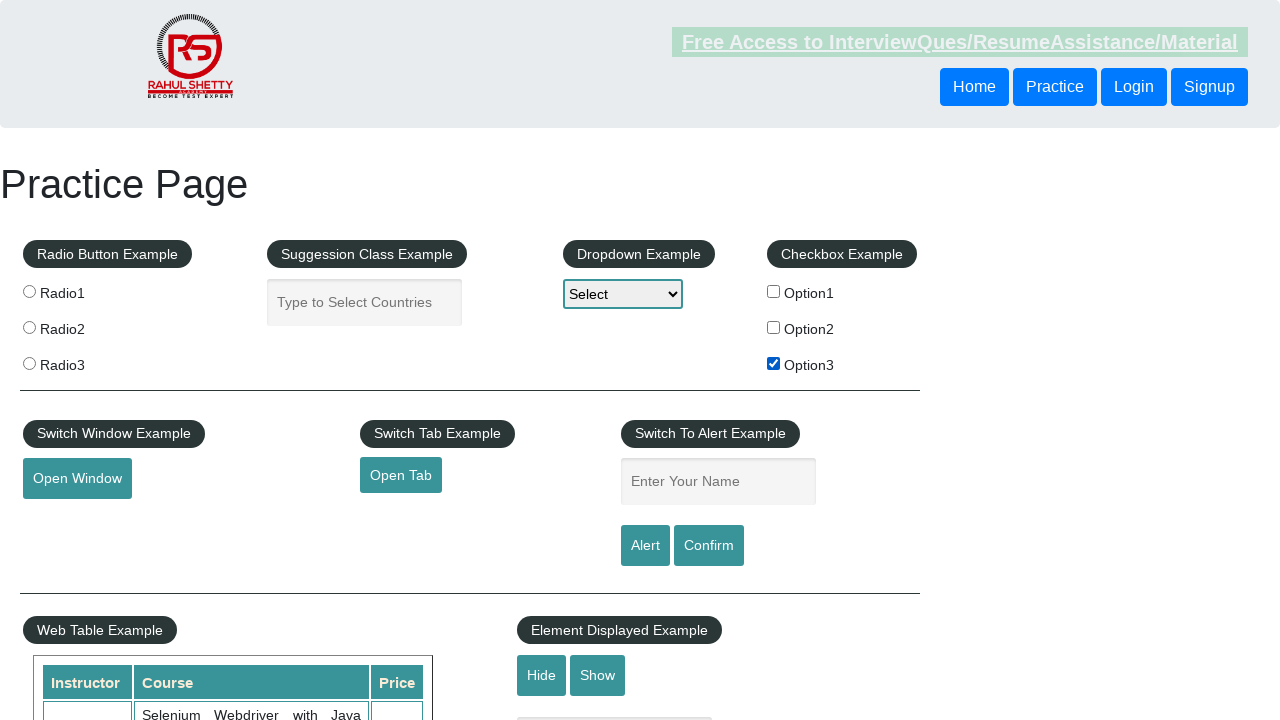

Clicked checkbox to uncheck it at (774, 363) on input[type='checkbox'] >> nth=2
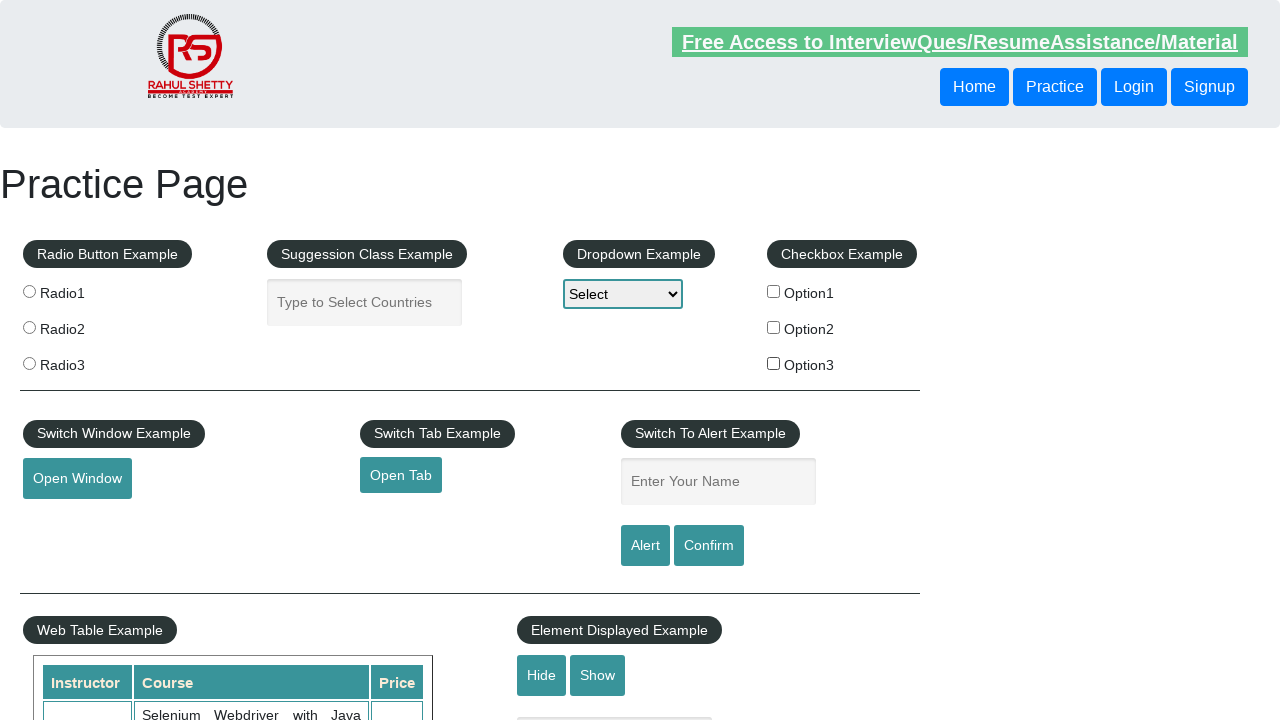

Verified checkbox is unchecked again
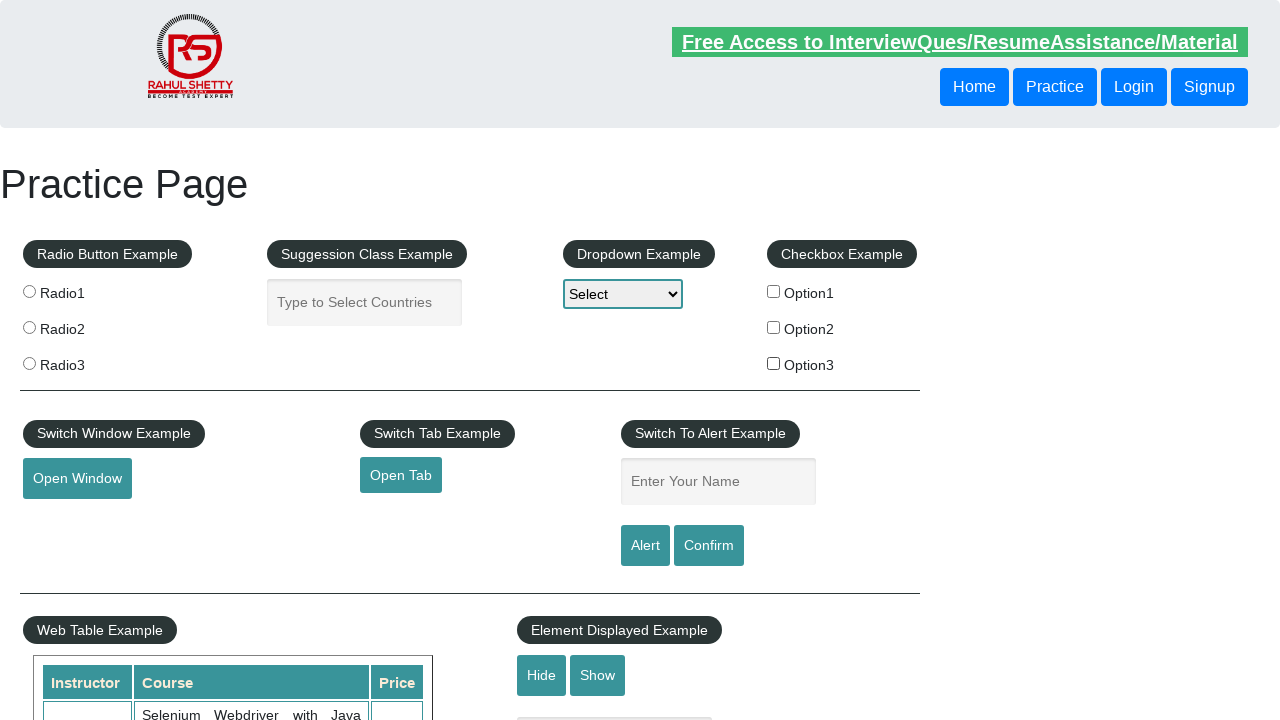

Verified that 3 checkboxes were found on the page
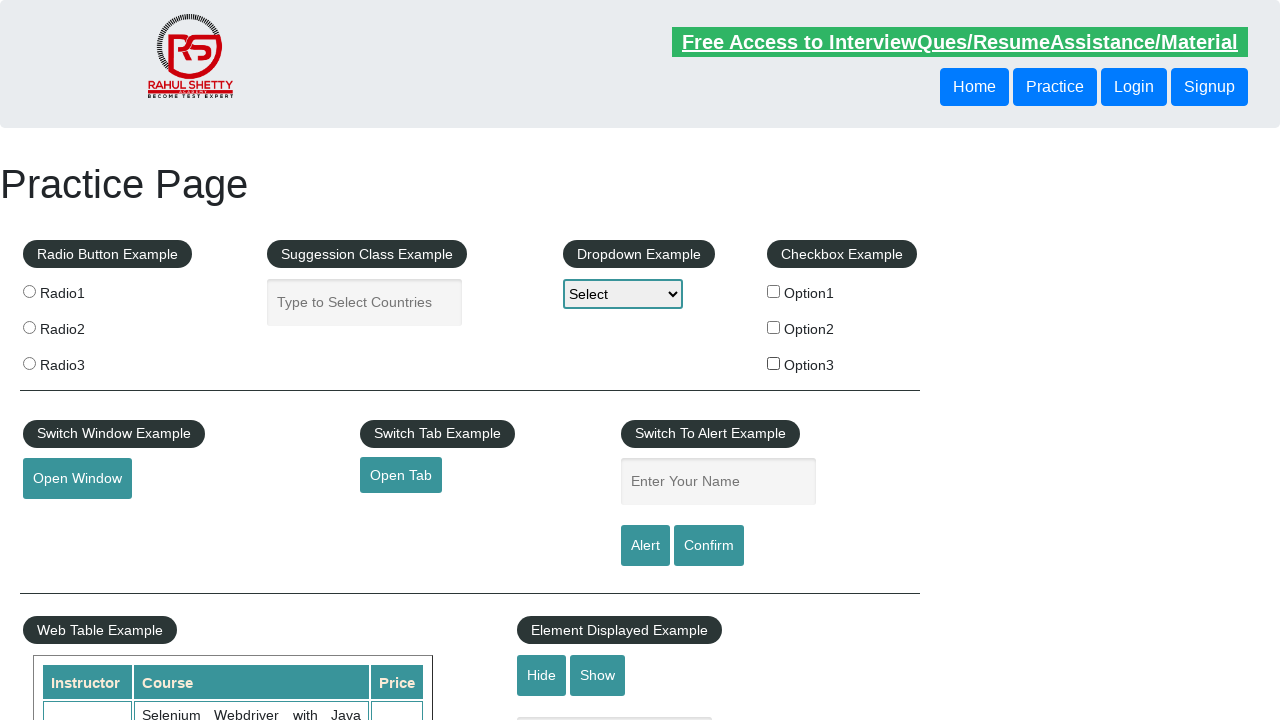

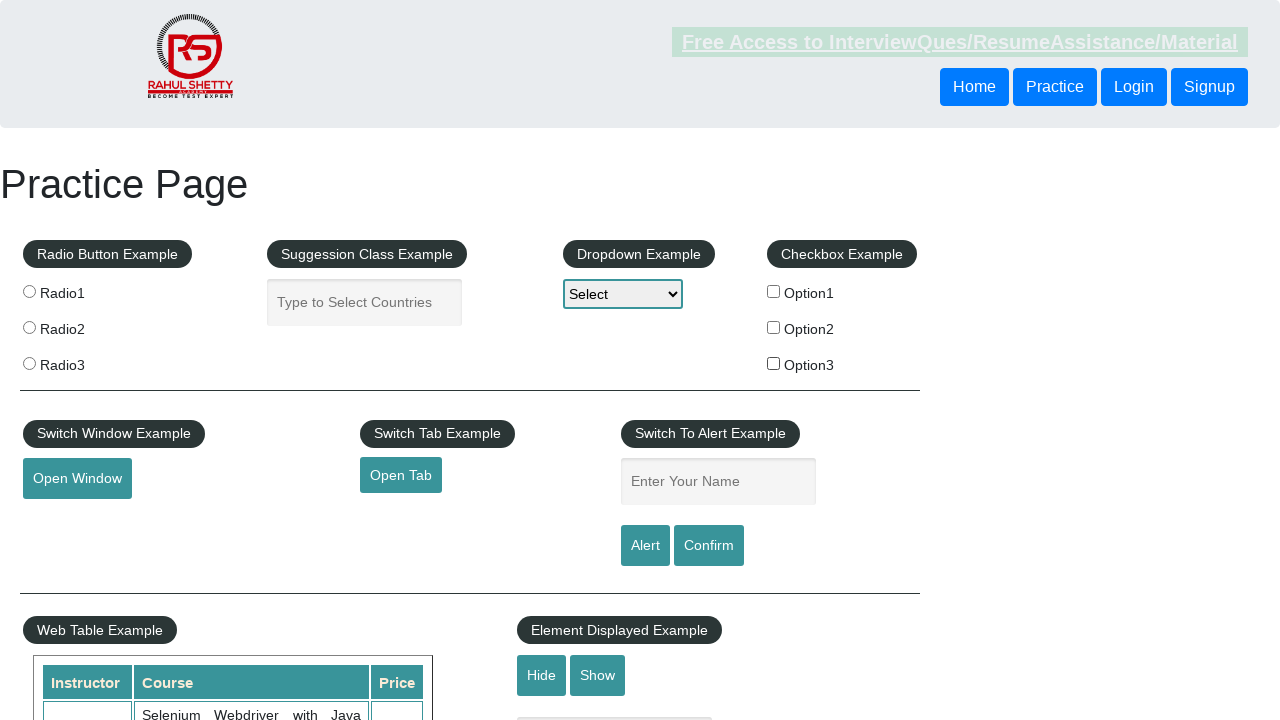